Tests handling a JavaScript prompt alert by clicking a button that triggers a prompt dialog and accepting it with input text

Starting URL: https://practice.cydeo.com/javascript_alerts

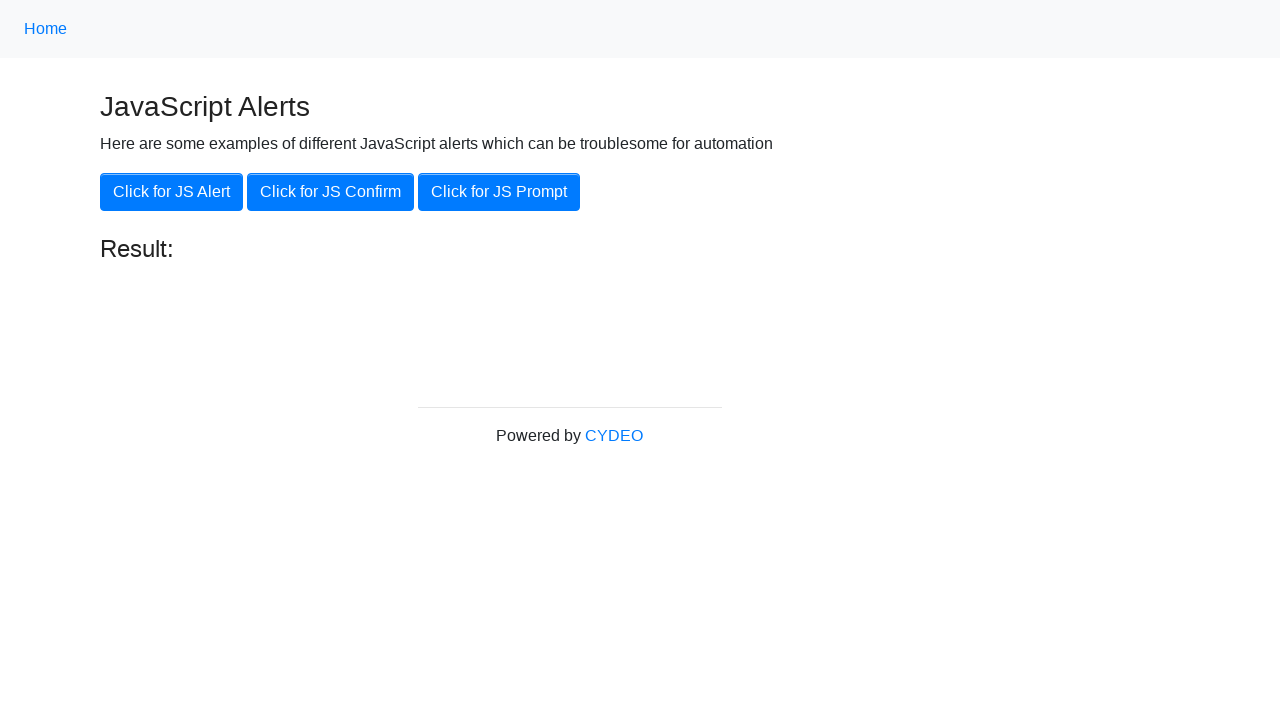

Set up dialog handler to accept prompt with 'CYDEO' input
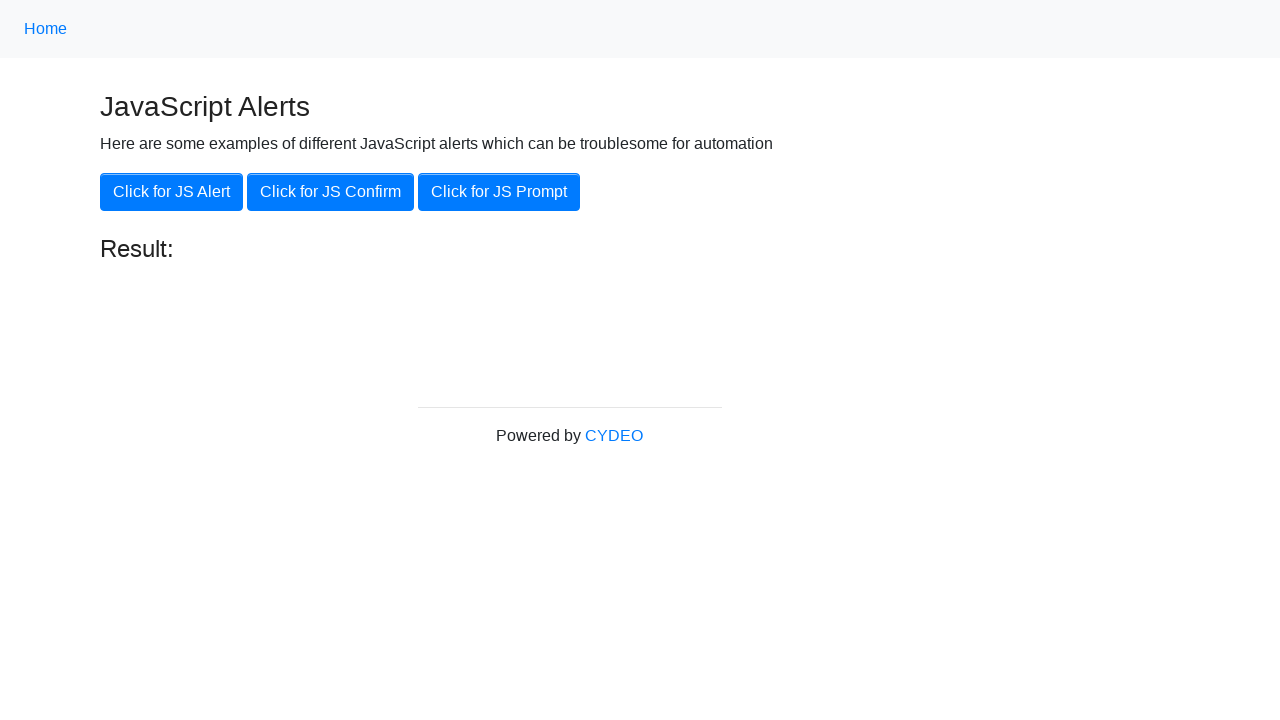

Clicked button to trigger JavaScript prompt alert at (499, 192) on xpath=//button[@onclick='jsPrompt()']
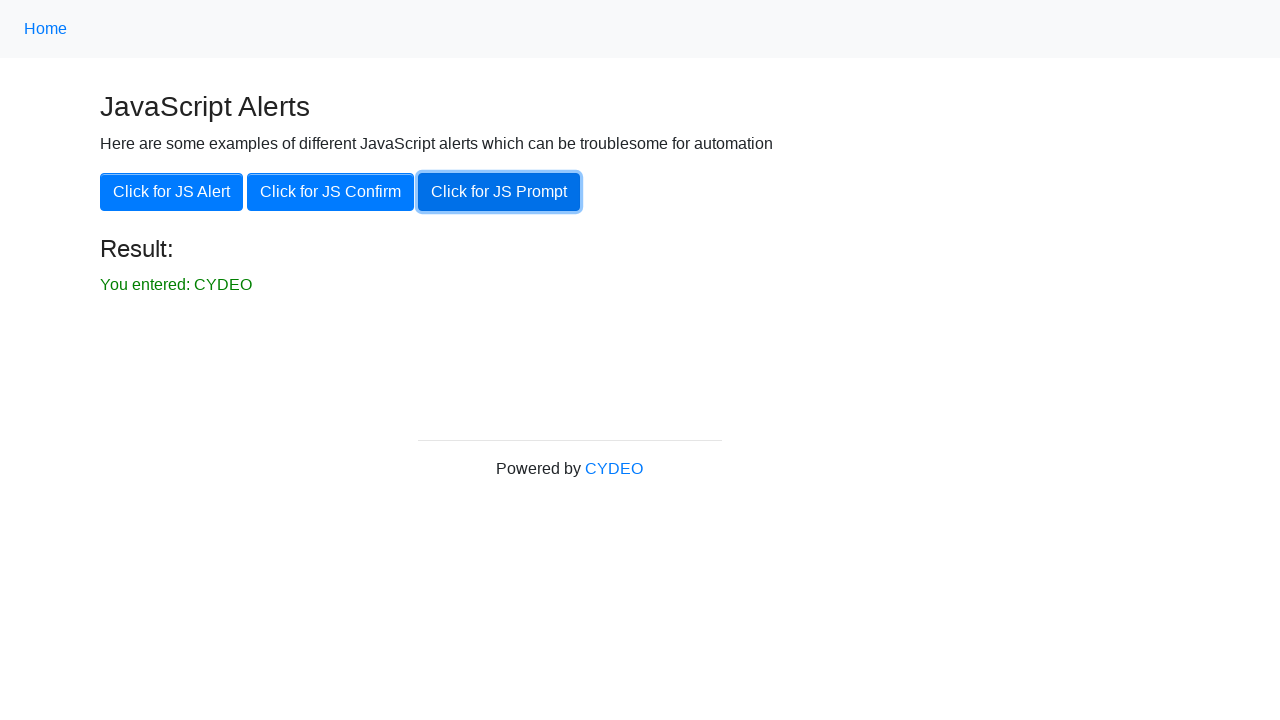

Waited for dialog to be handled and processed
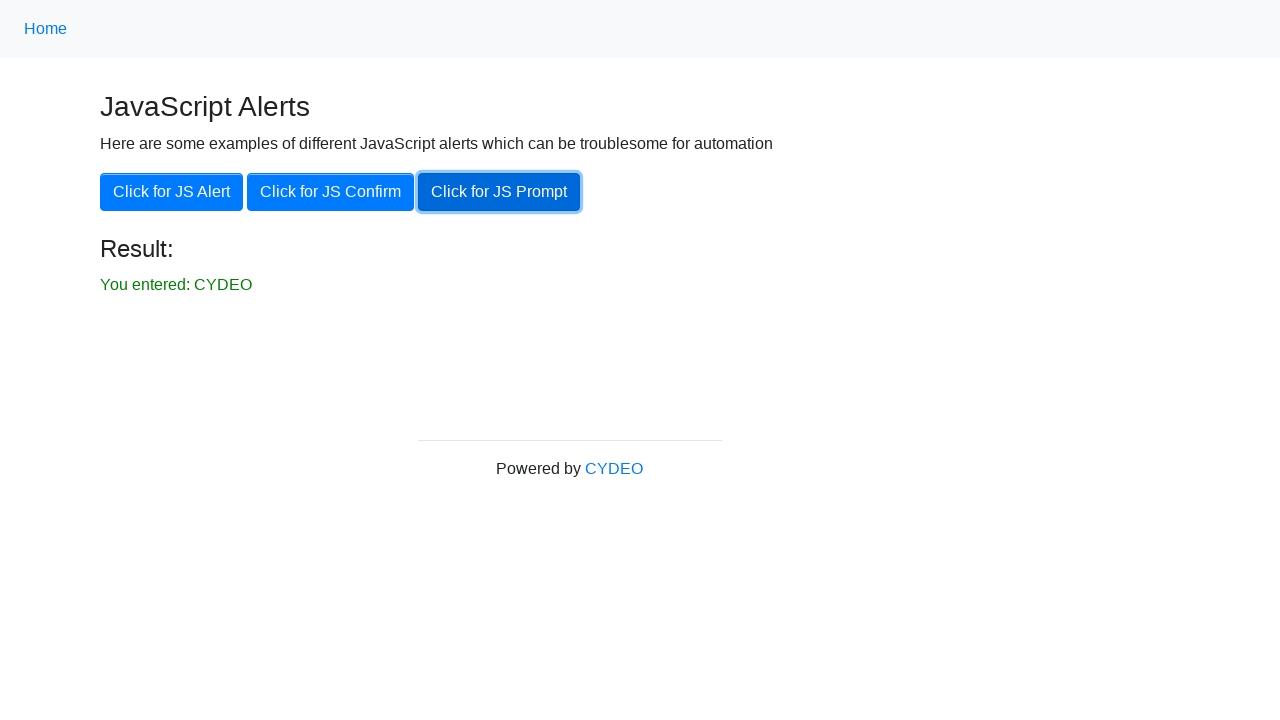

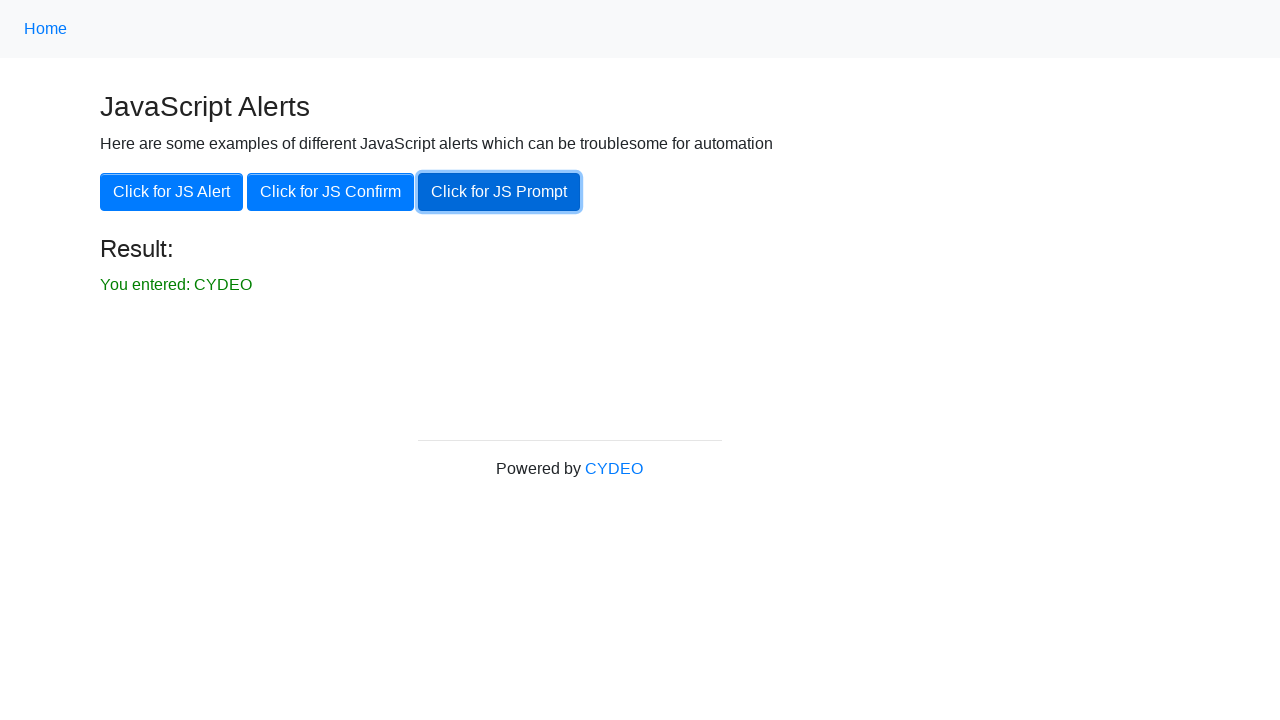